Tests interaction with Shadow DOM elements by locating a shadow host, accessing its shadow root, and filling a text input within the shadow DOM structure.

Starting URL: https://automationfc.github.io/shadow-dom/

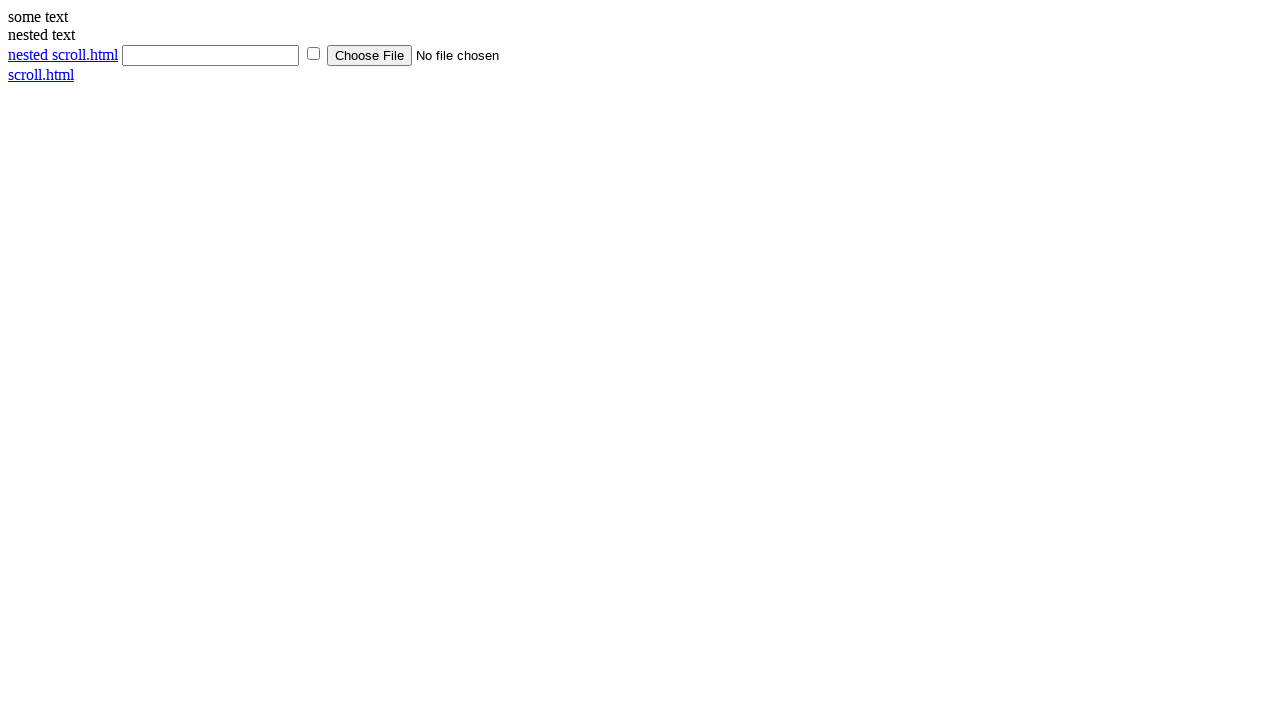

Located the shadow host element with ID 'shadow_host'
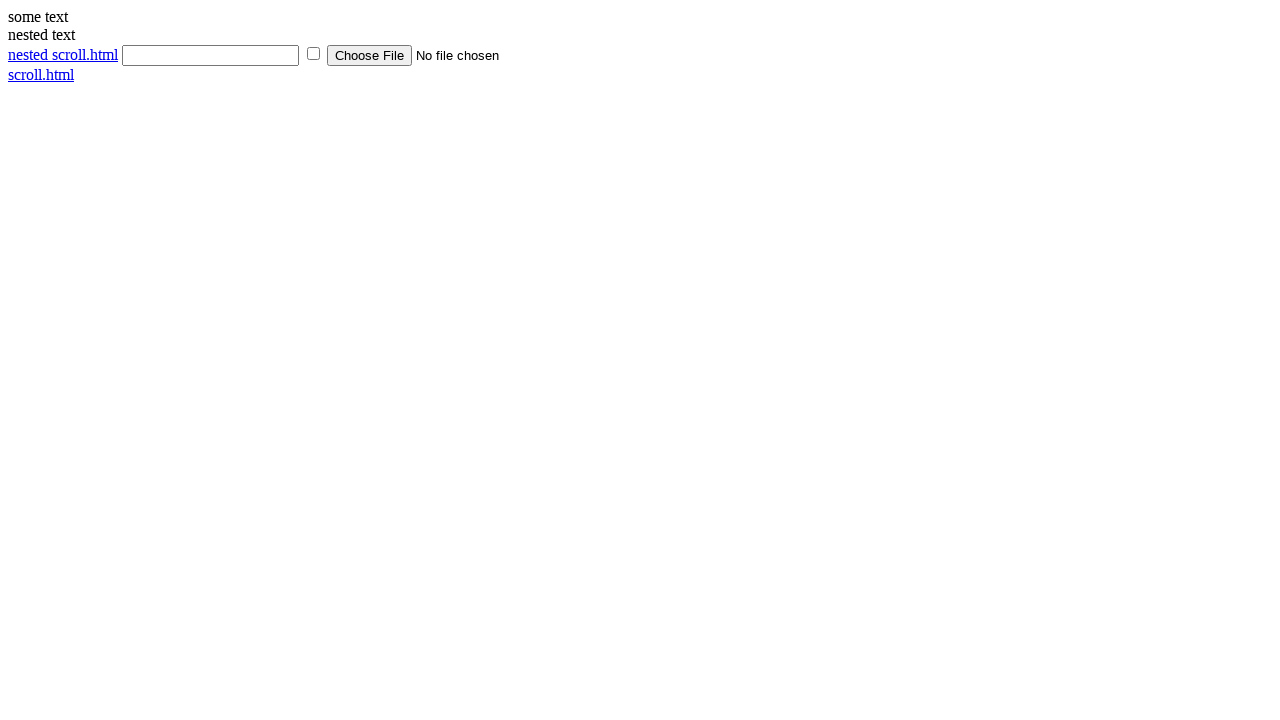

Located the text input element within the shadow DOM
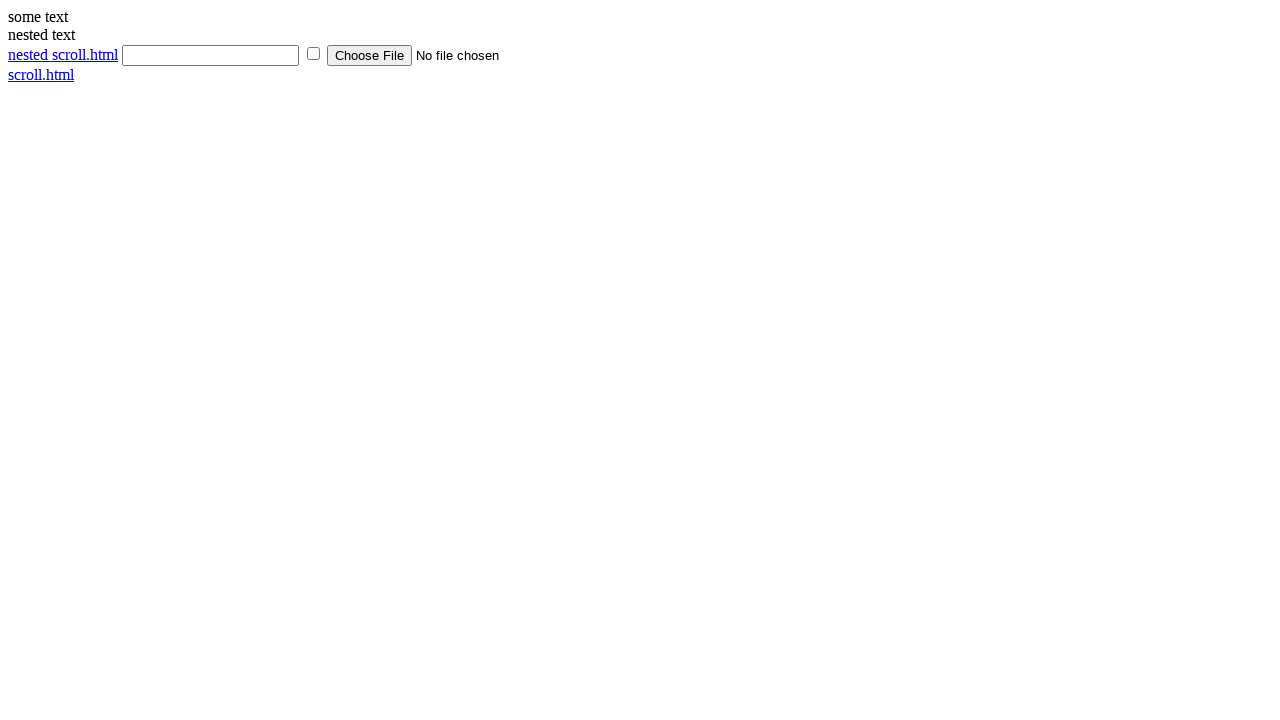

Filled the shadow DOM input field with 'selenium' on div#shadow_host >> input[type='text']
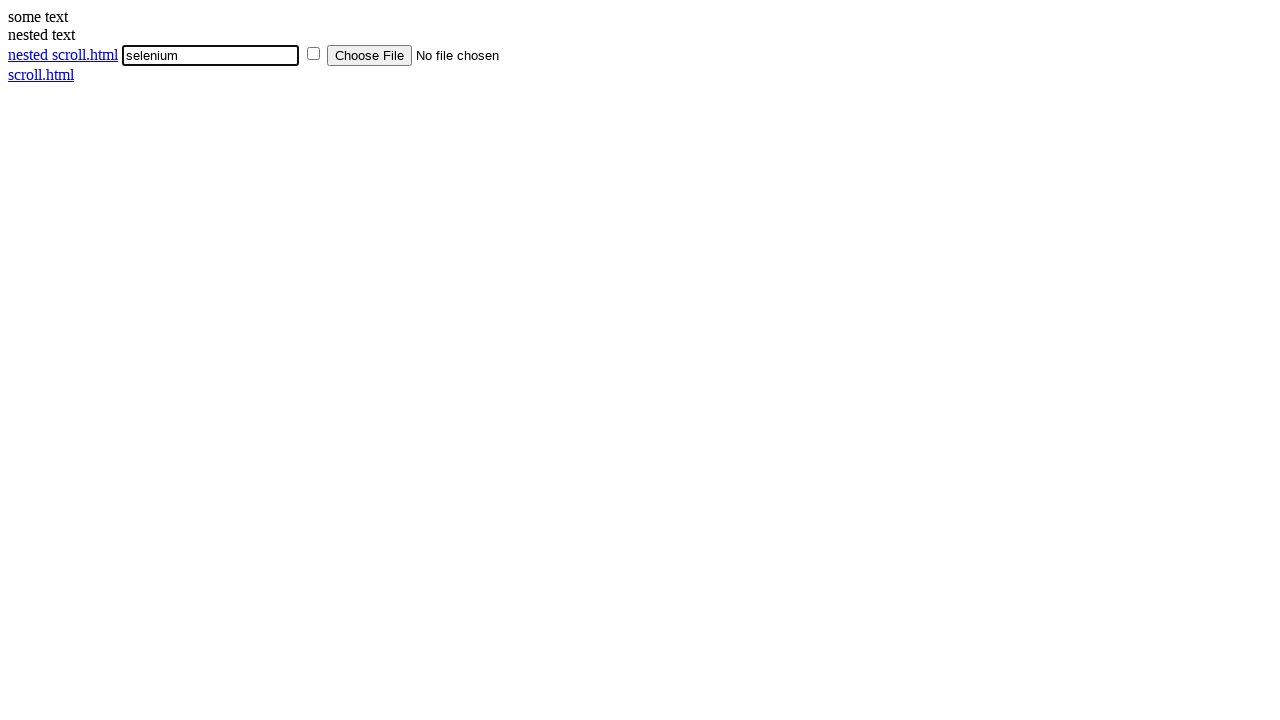

Waited 1000ms to verify the shadow DOM input was filled successfully
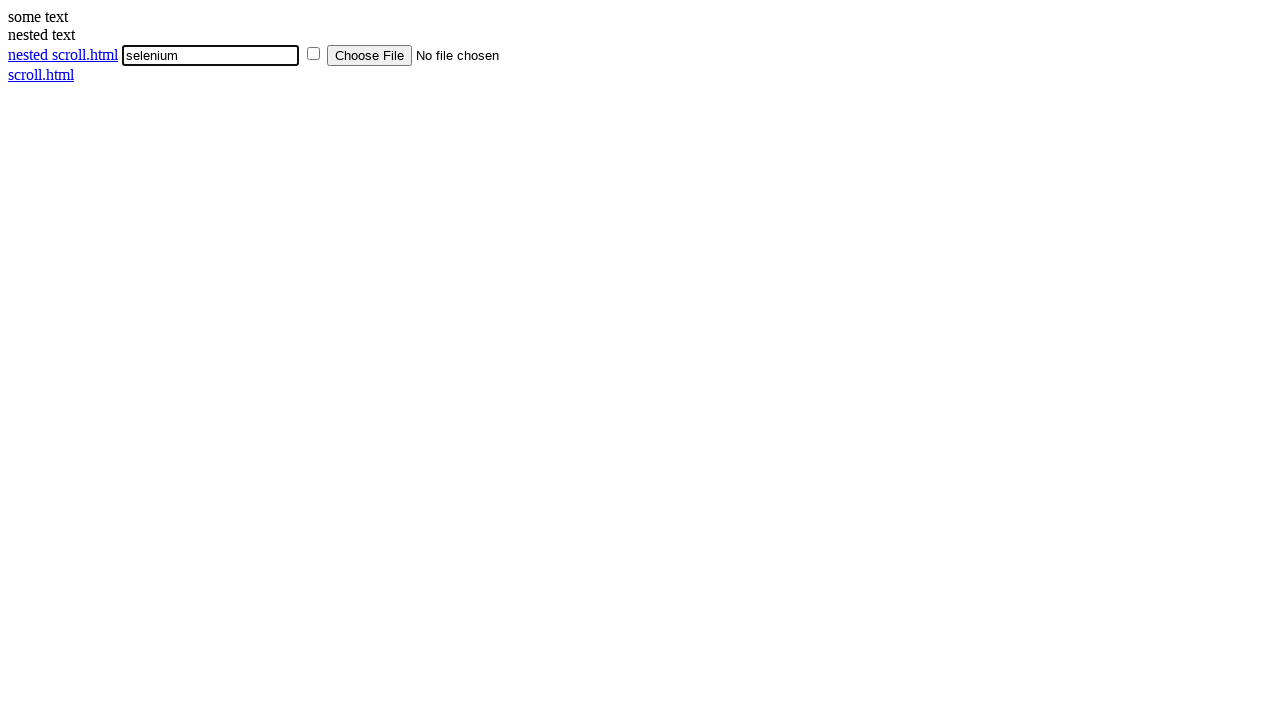

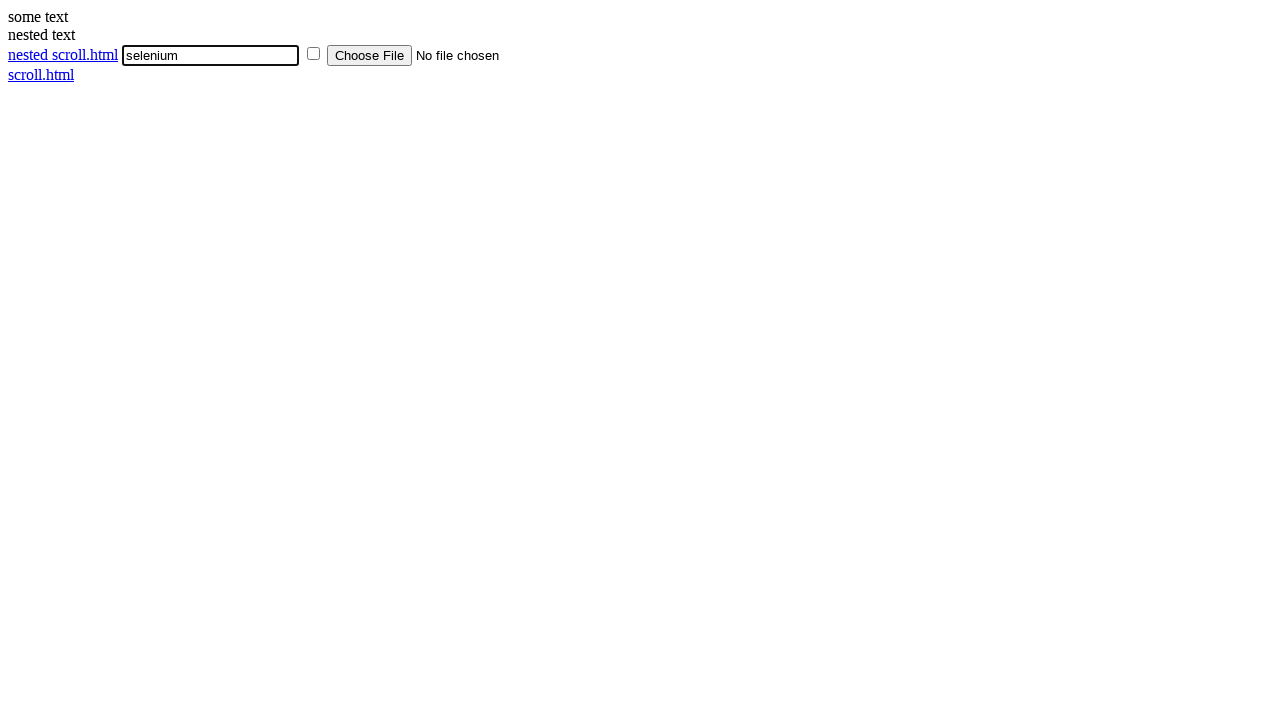